Tests JavaScript prompt popup handling on W3Schools by switching to an iframe, clicking a "Try it" button, entering text into the prompt dialog, and accepting it.

Starting URL: https://www.w3schools.com/jsref/tryit.asp?filename=tryjsref_prompt

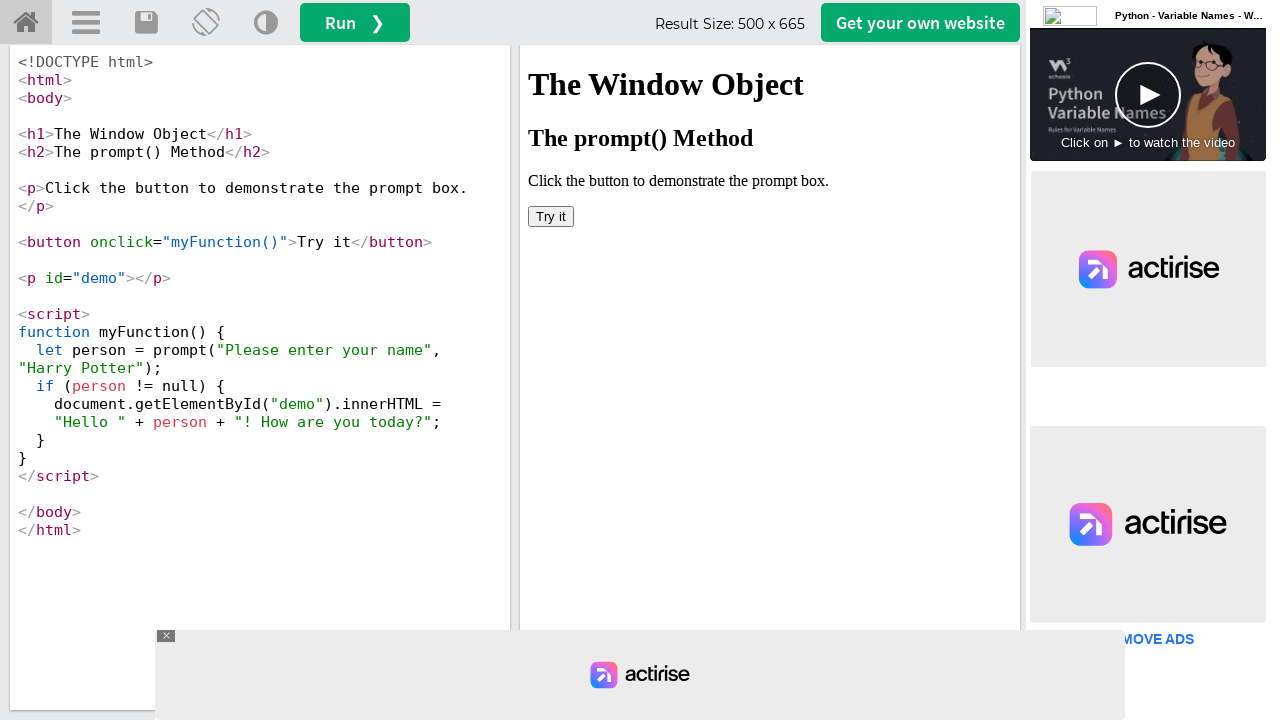

Located iframe containing the demo (#iframeResult)
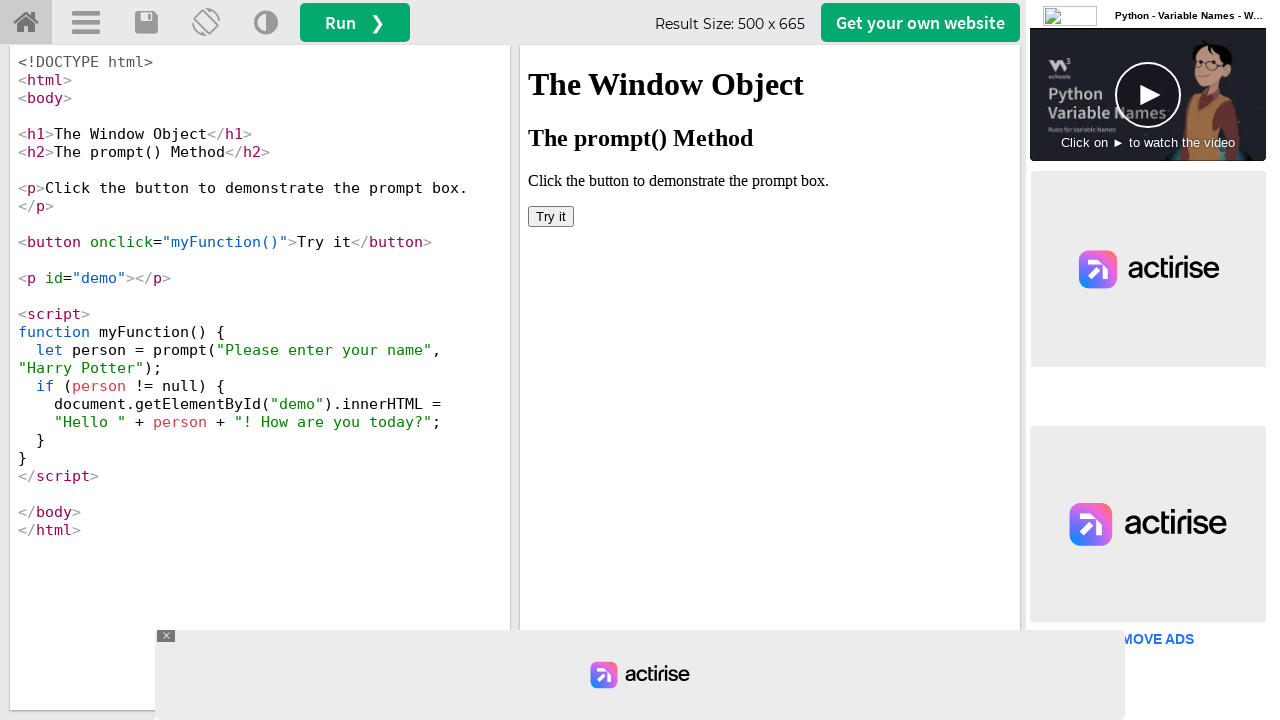

Set up dialog handler to accept prompt with text 'Tejaswi'
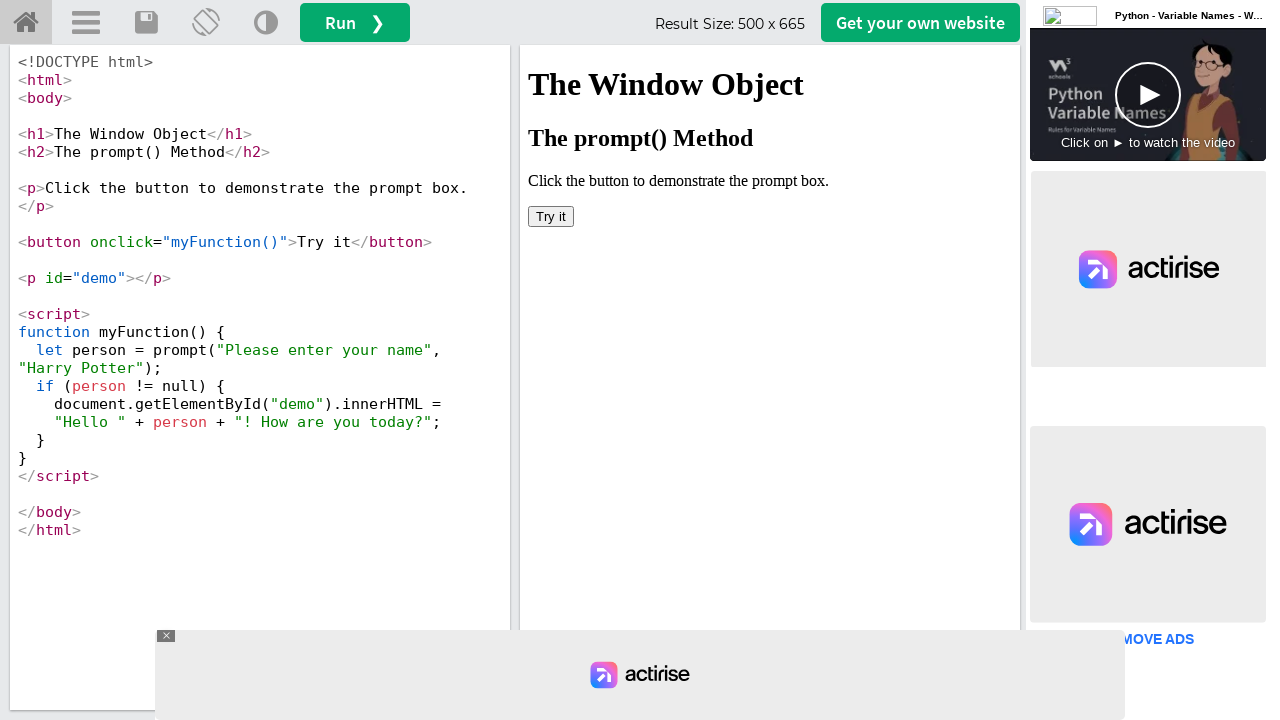

Clicked 'Try it' button in iframe to trigger prompt at (551, 216) on #iframeResult >> internal:control=enter-frame >> xpath=//button[text()='Try it']
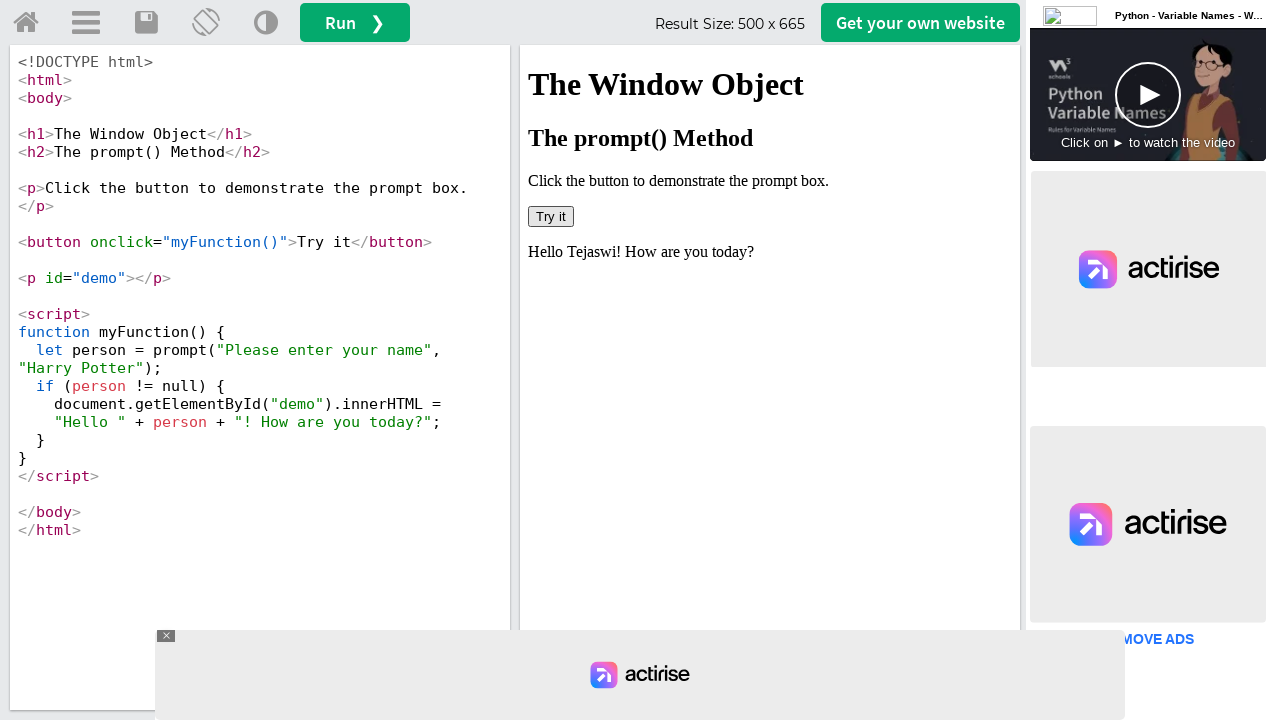

Waited 1000ms for prompt dialog interaction to complete
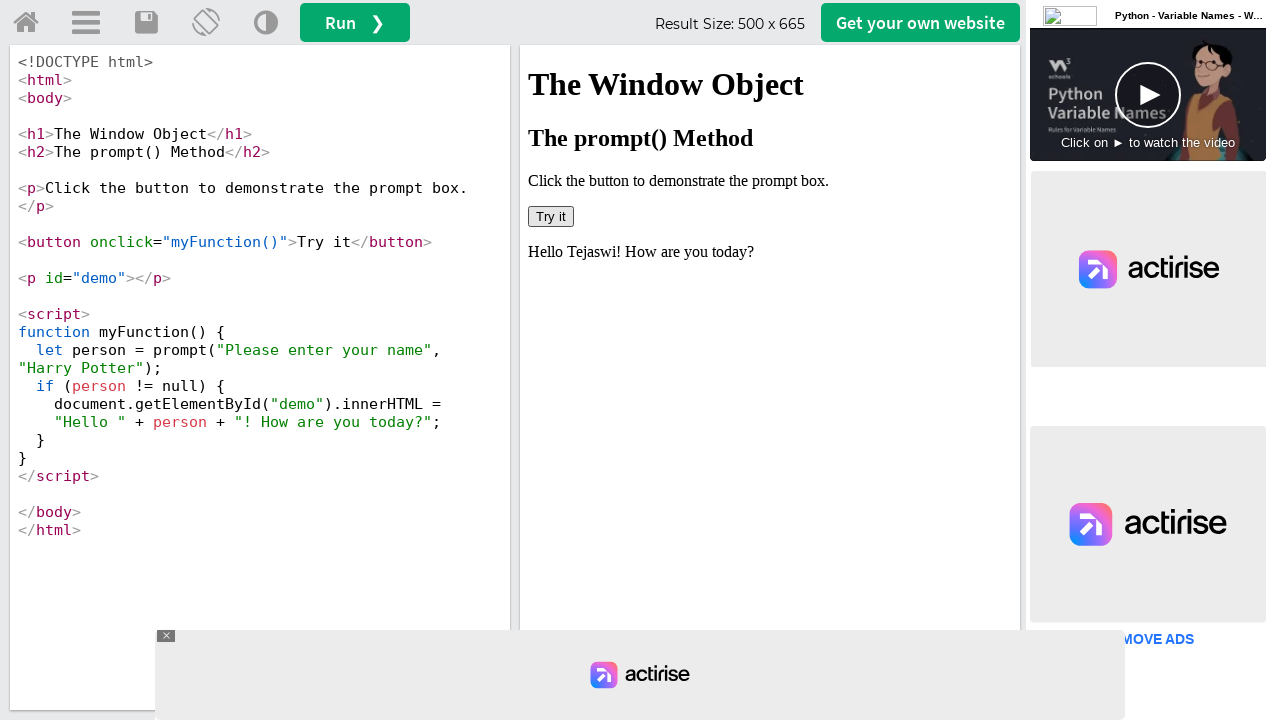

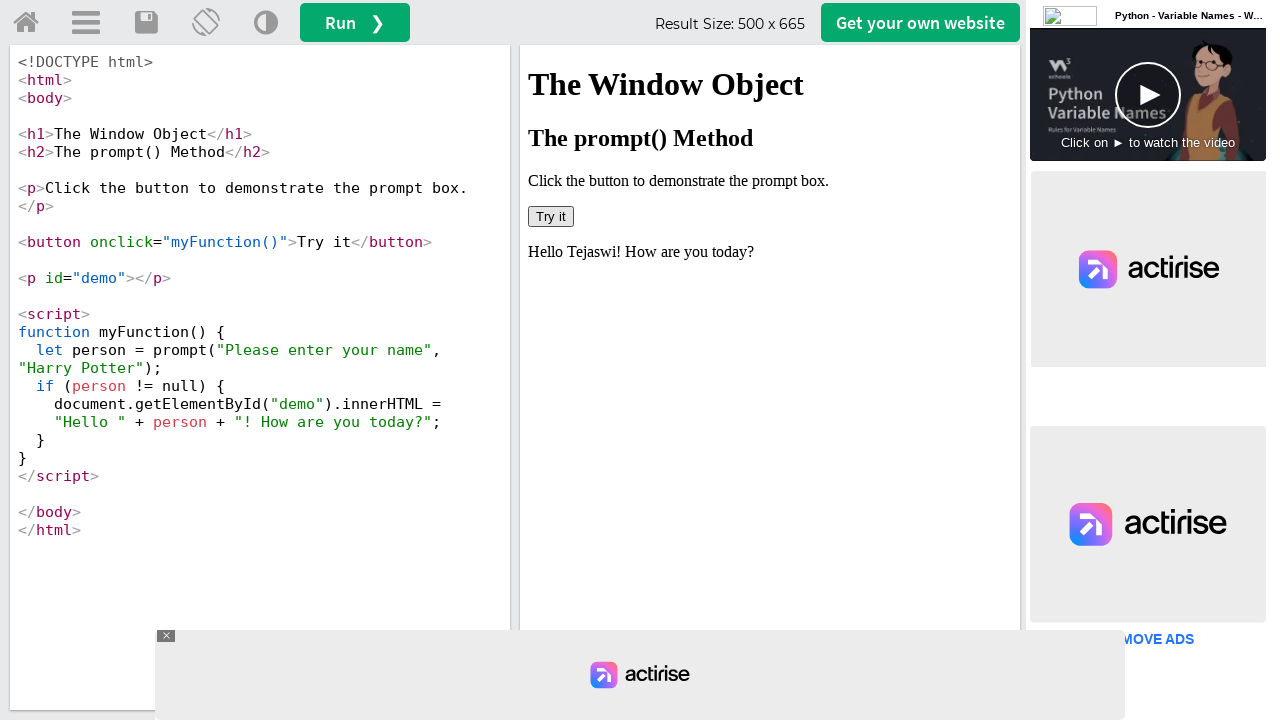